Tests the sign-up form submission by filling in username and password fields and submitting the form

Starting URL: https://www.demoblaze.com/index.html

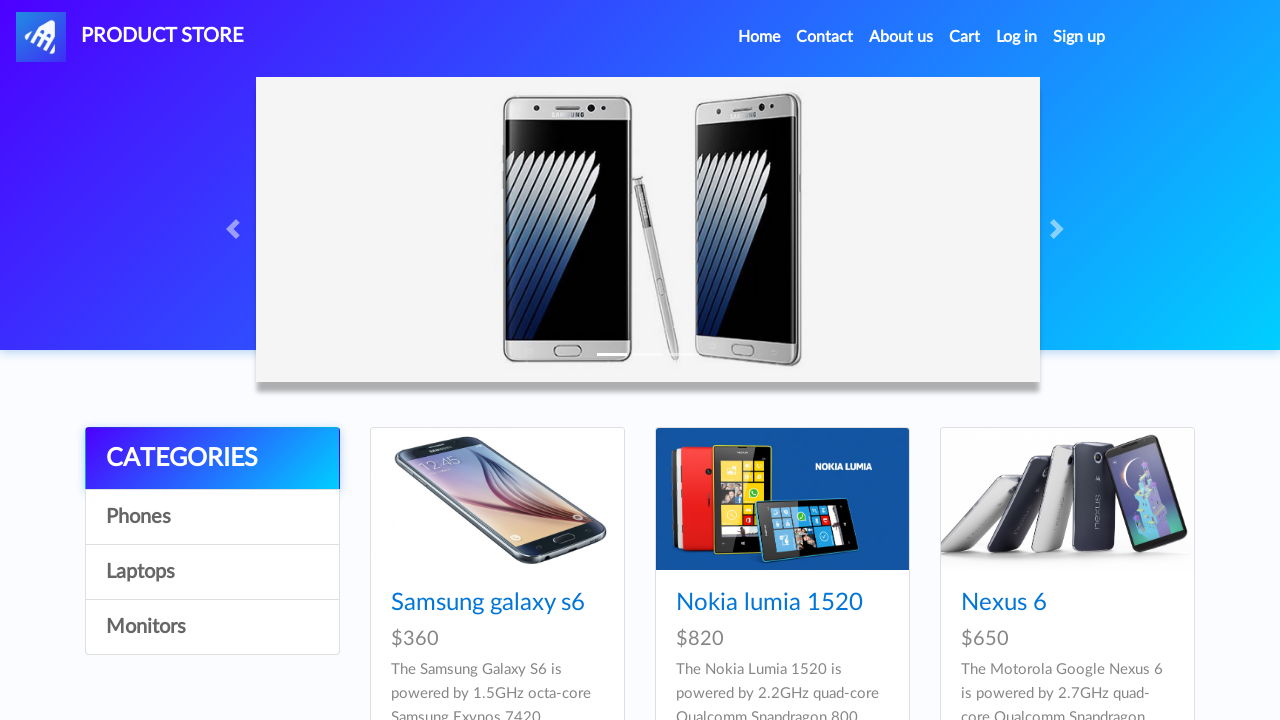

Clicked the Sign Up button in navigation at (1079, 37) on xpath=/html[1]/body[1]/nav[1]/div[1]/ul[1]/li[8]/a[1]
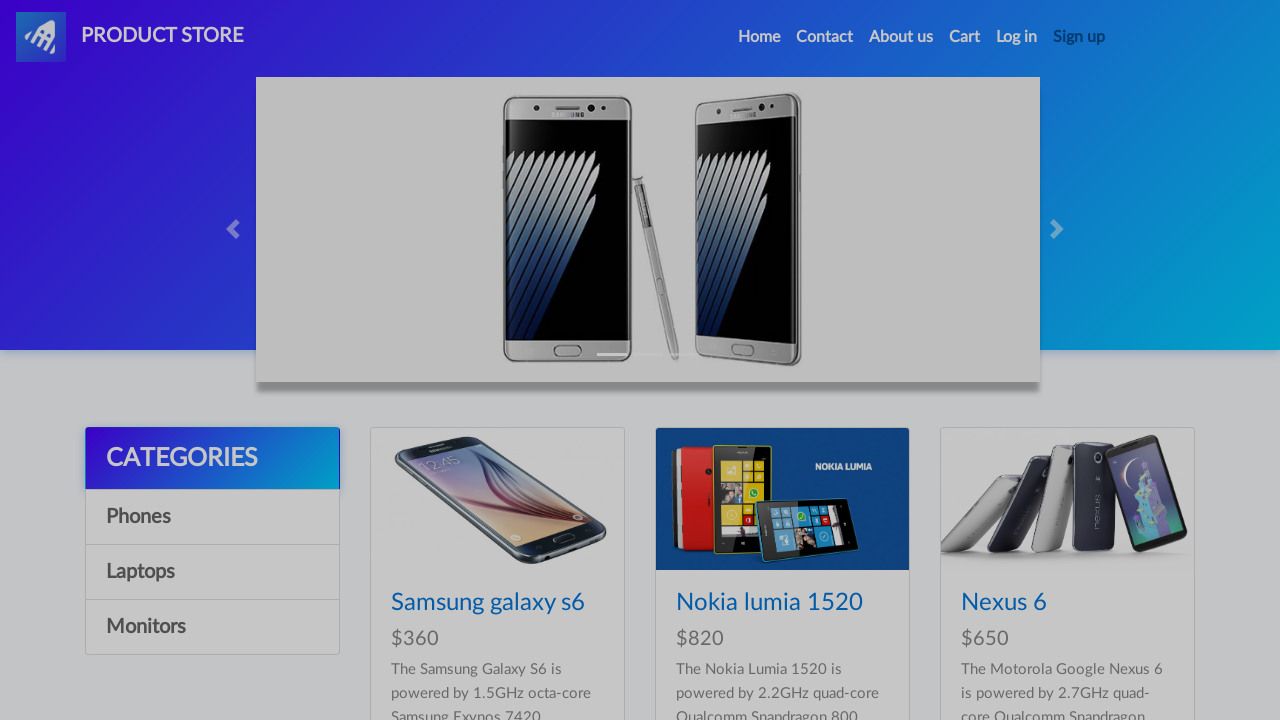

Sign up modal became visible
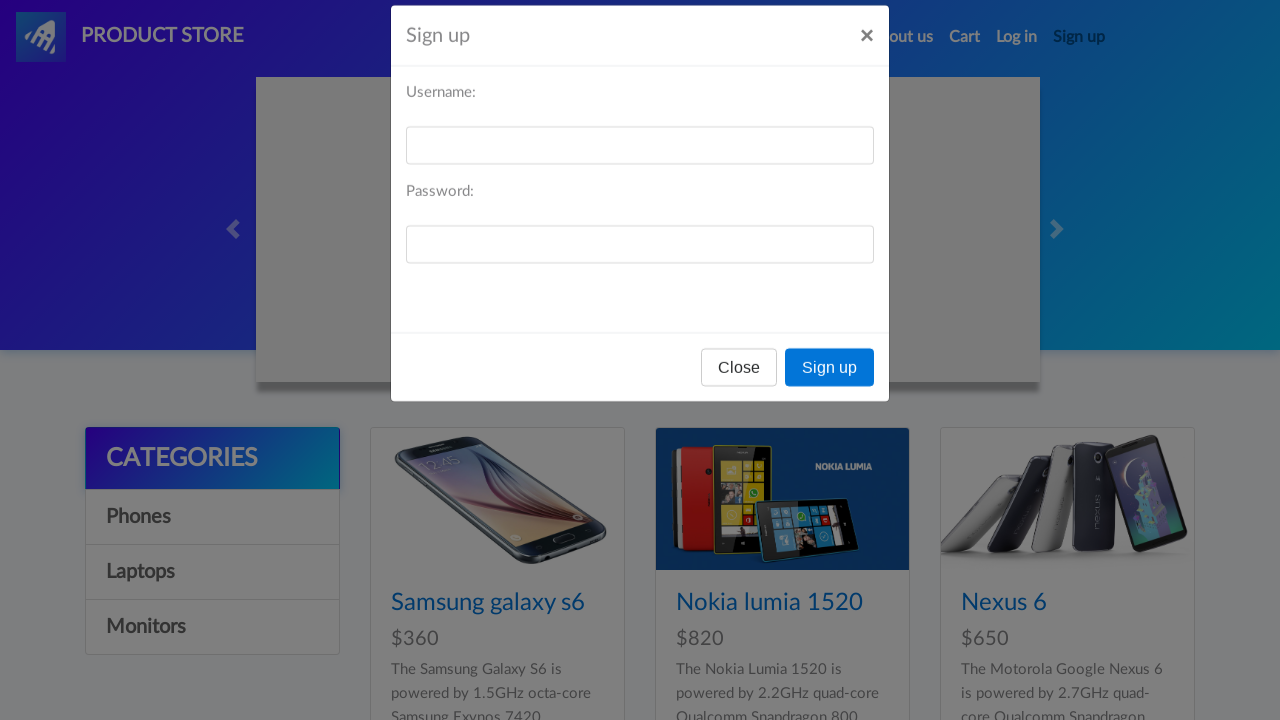

Filled username field with 'testuser847' on #sign-username
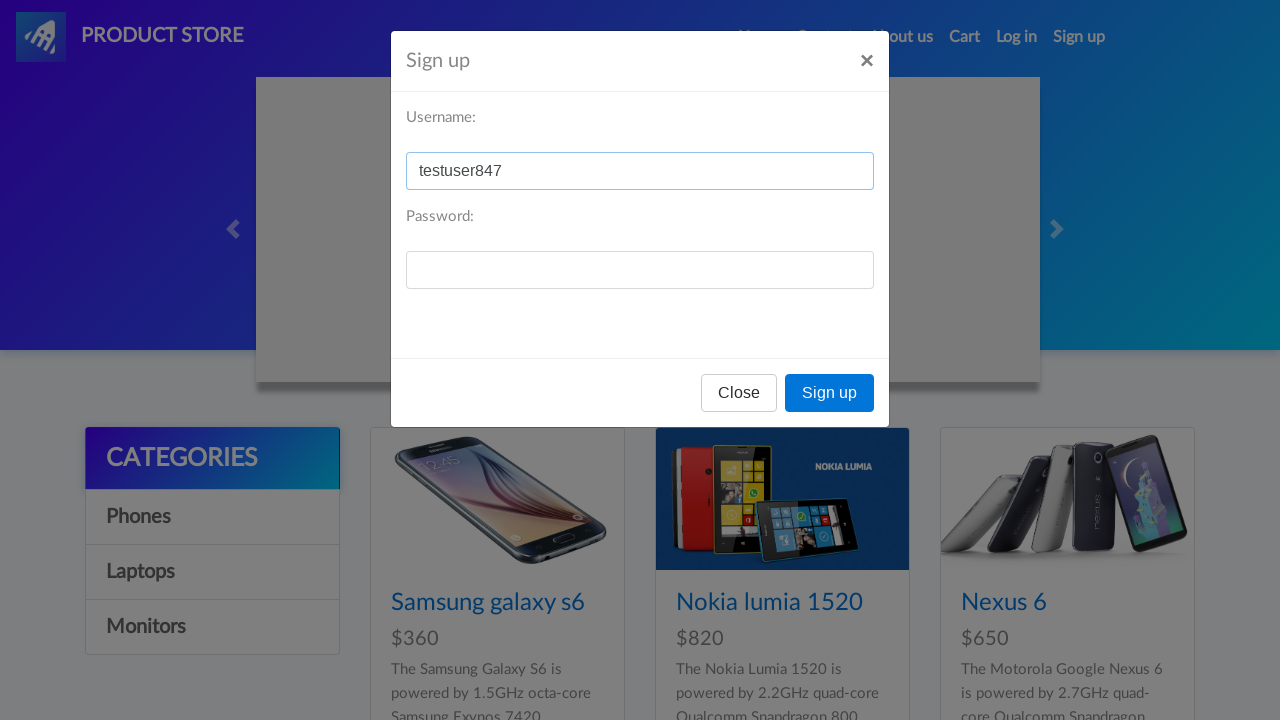

Filled password field with 'testpass123' on #sign-password
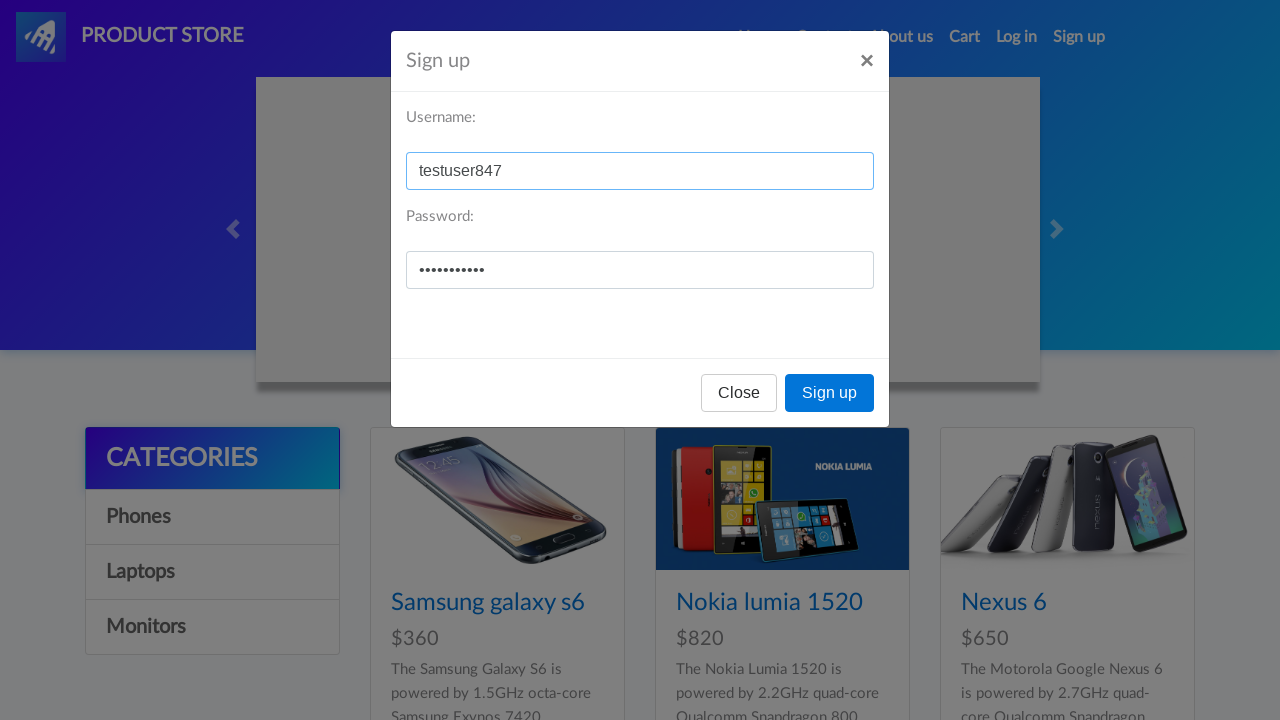

Clicked the Sign up submit button at (830, 393) on xpath=//button[contains(text(),'Sign up')]
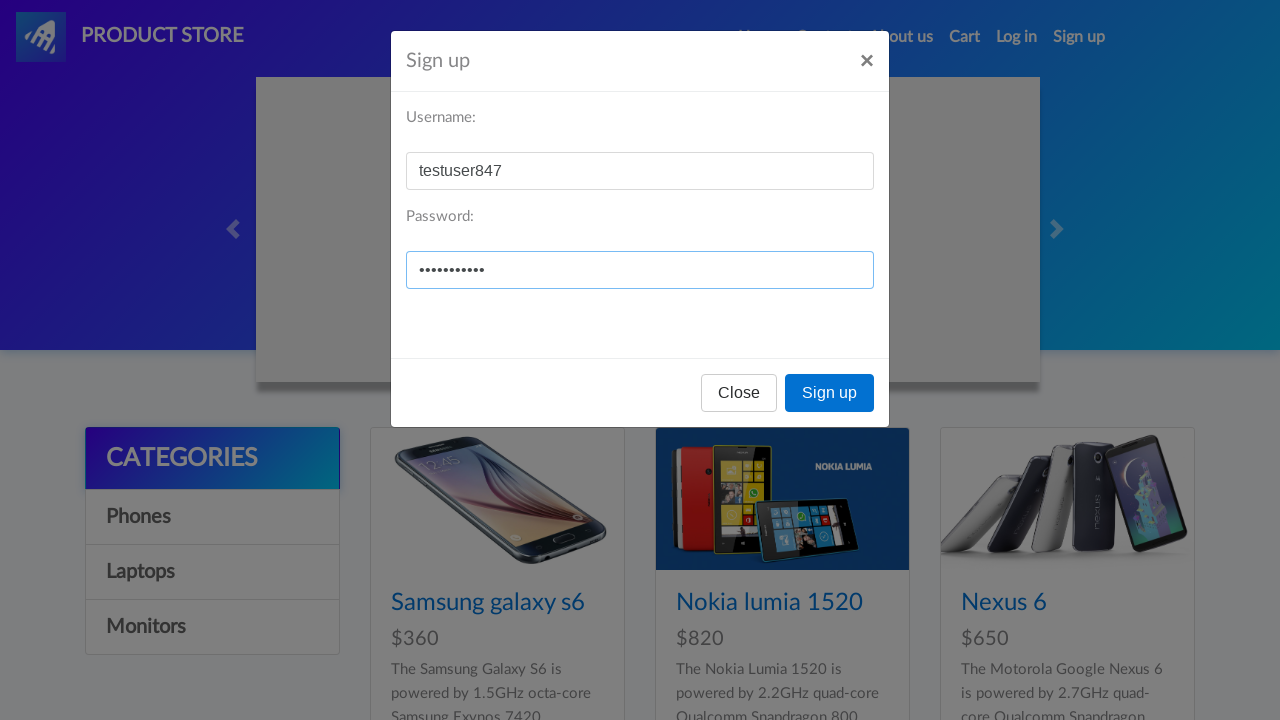

Set up dialog handler to accept alerts
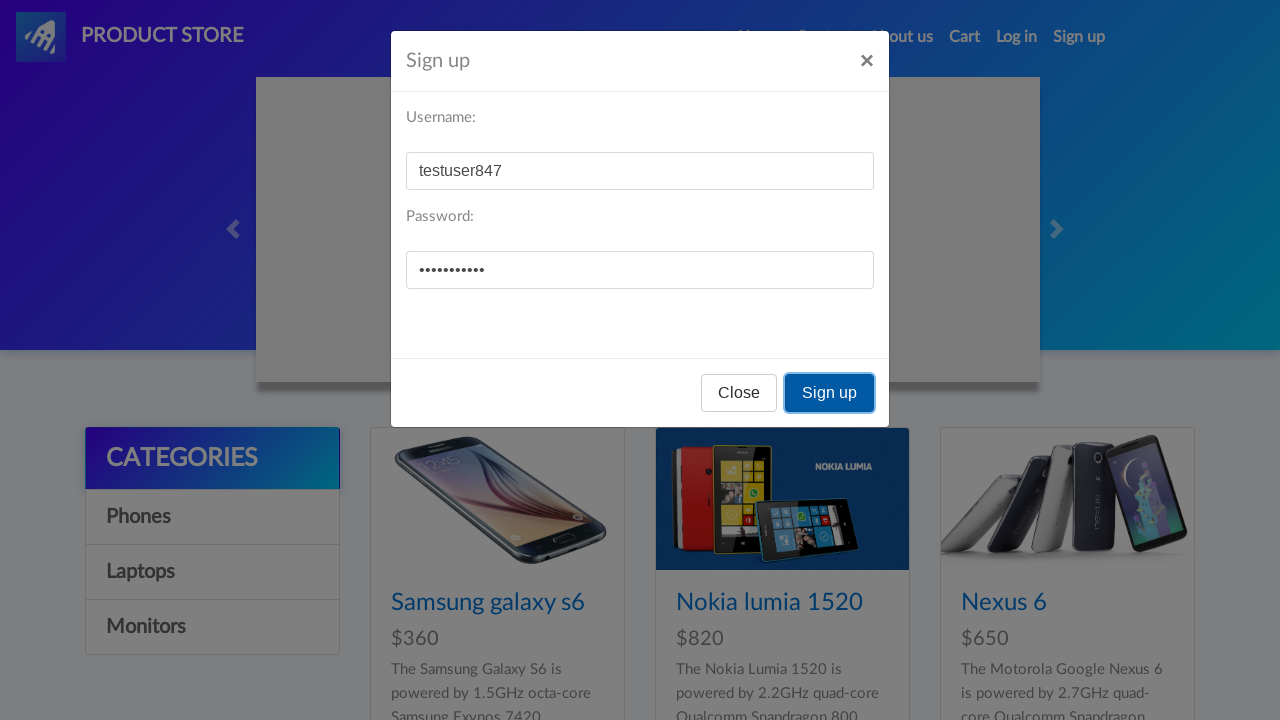

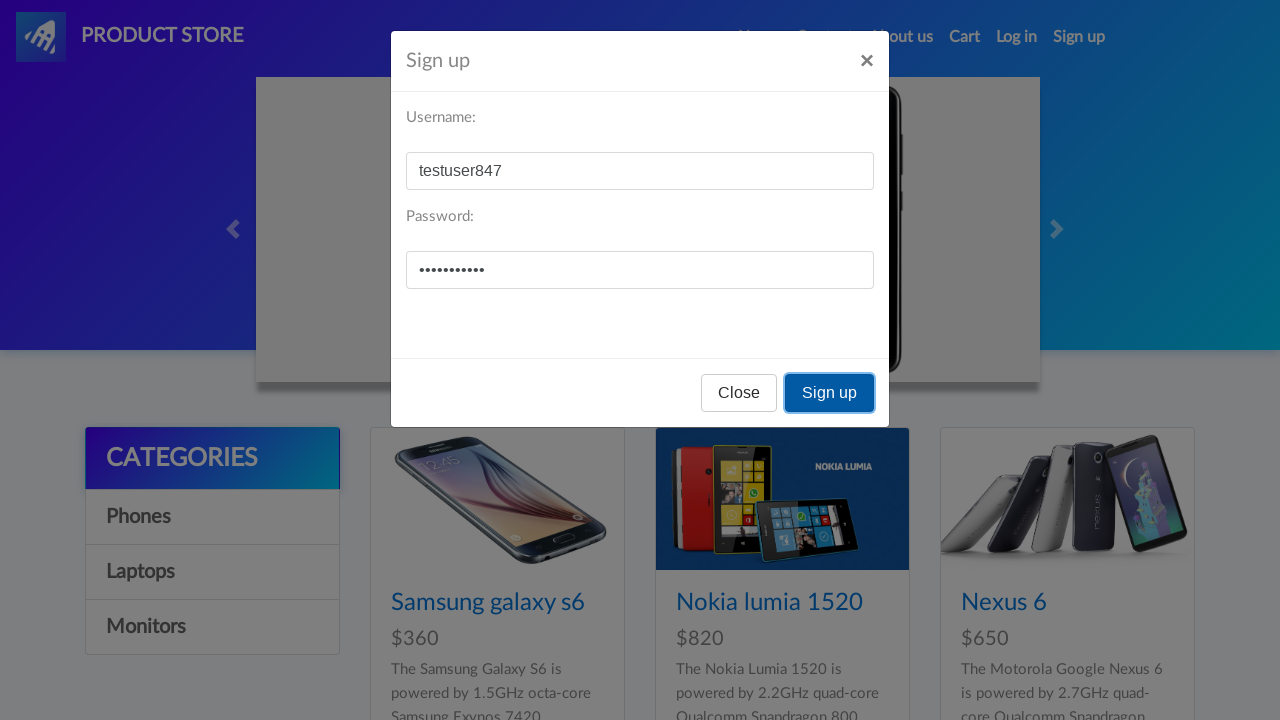